Navigates to a blog page and clicks a link to open a popup window

Starting URL: https://omayo.blogspot.com/

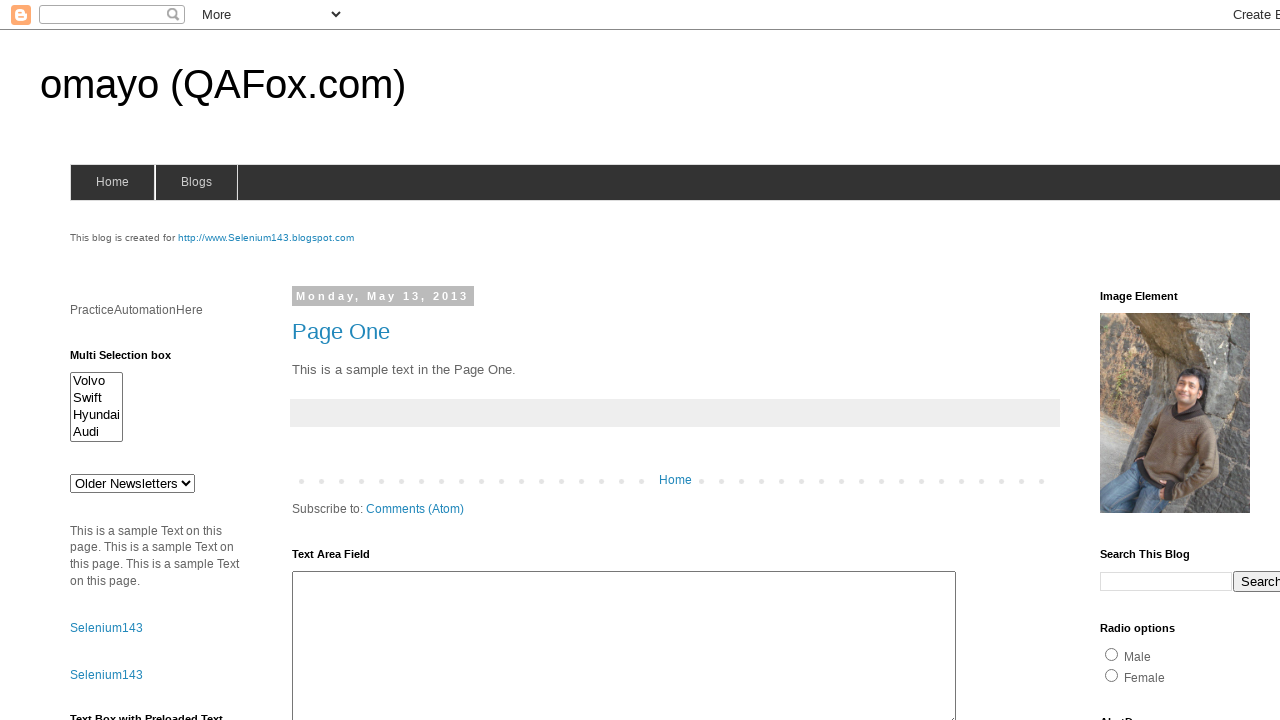

Clicked link to open a popup window at (132, 360) on a:text('Open a popup window')
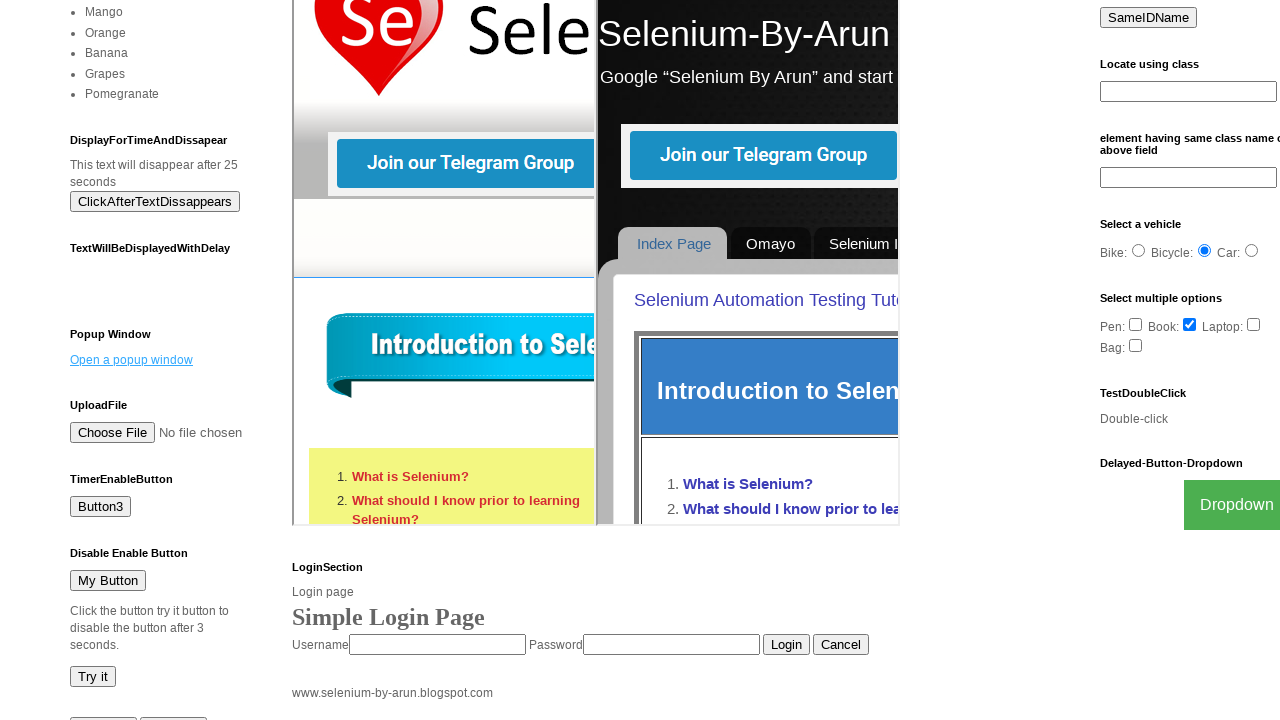

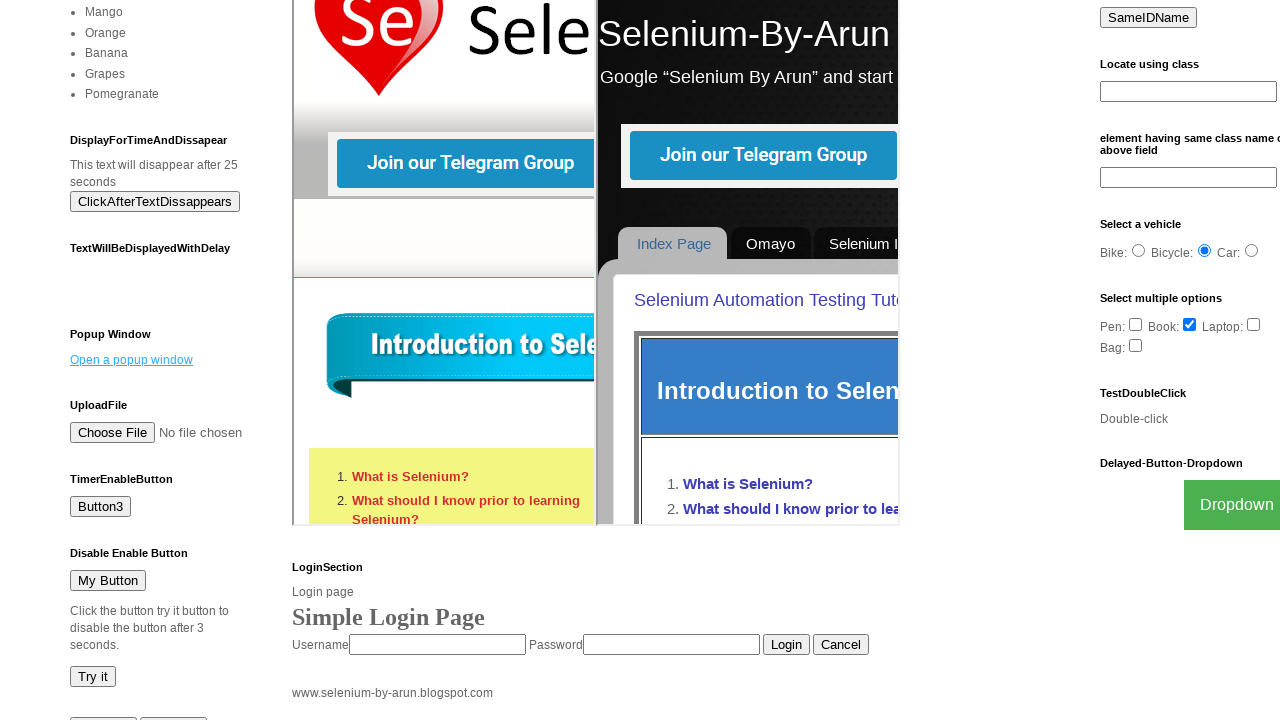